Navigates to Hepsiburada website and locates links using link text and partial link text selectors to verify their presence and attributes

Starting URL: http://www.hepsiburada.com/

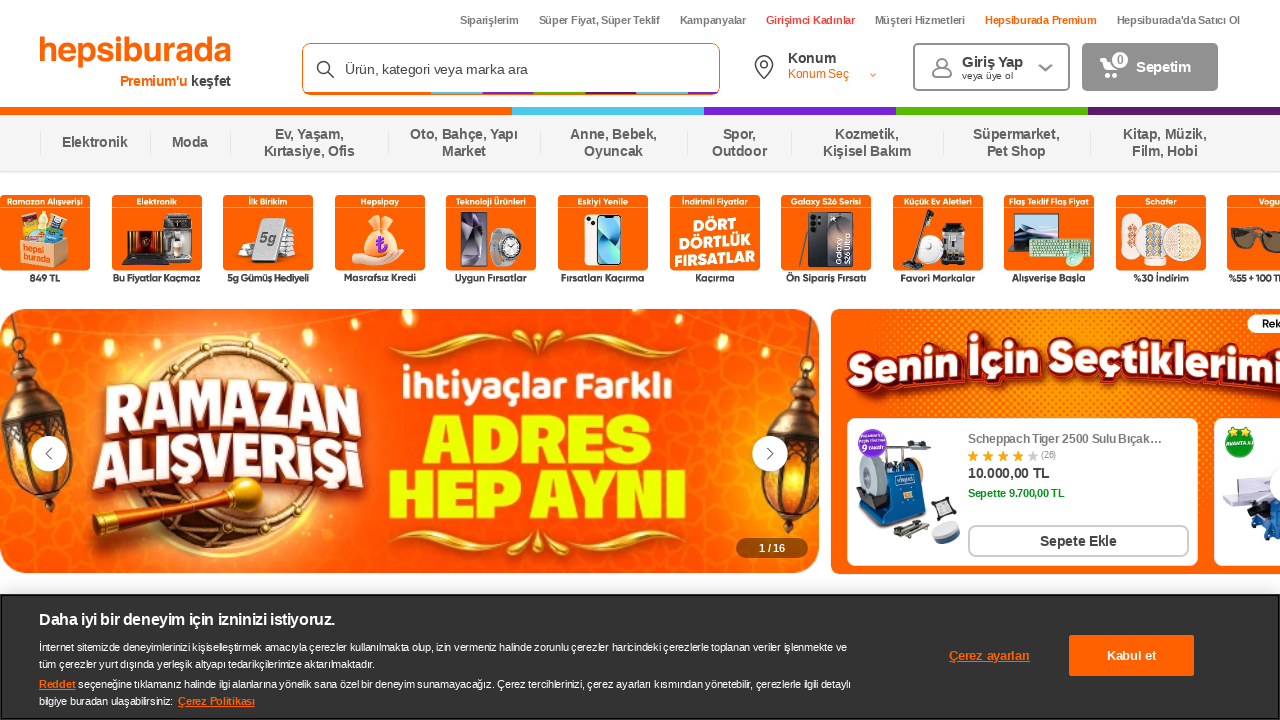

Located 'Siparişlerim' link by exact text
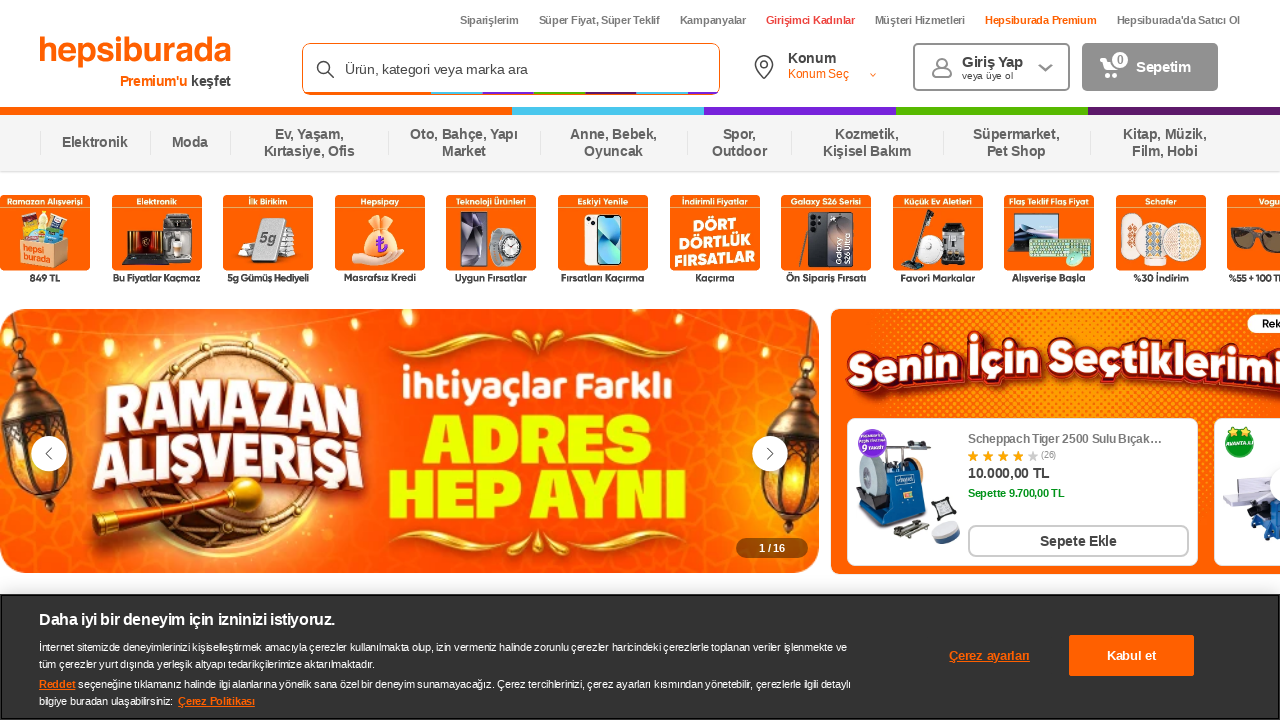

Waited for 'Siparişlerim' link to be available
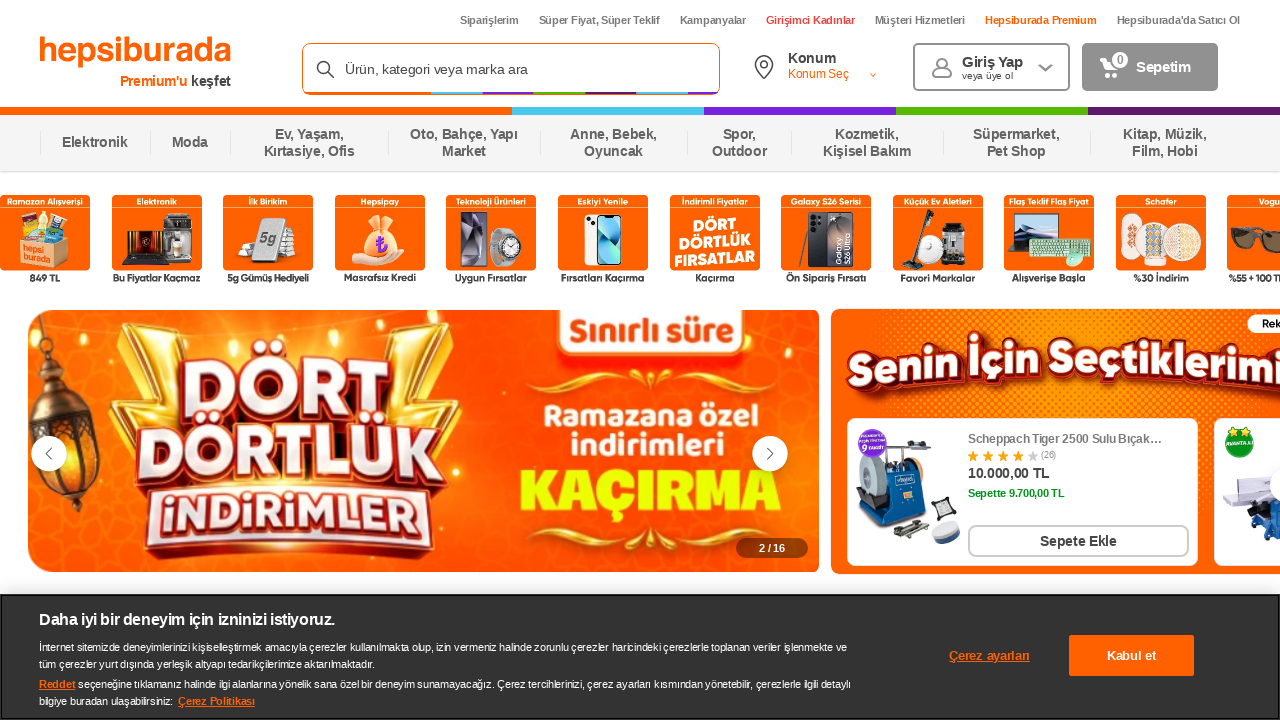

Located link containing 'Süper Fiyat' text
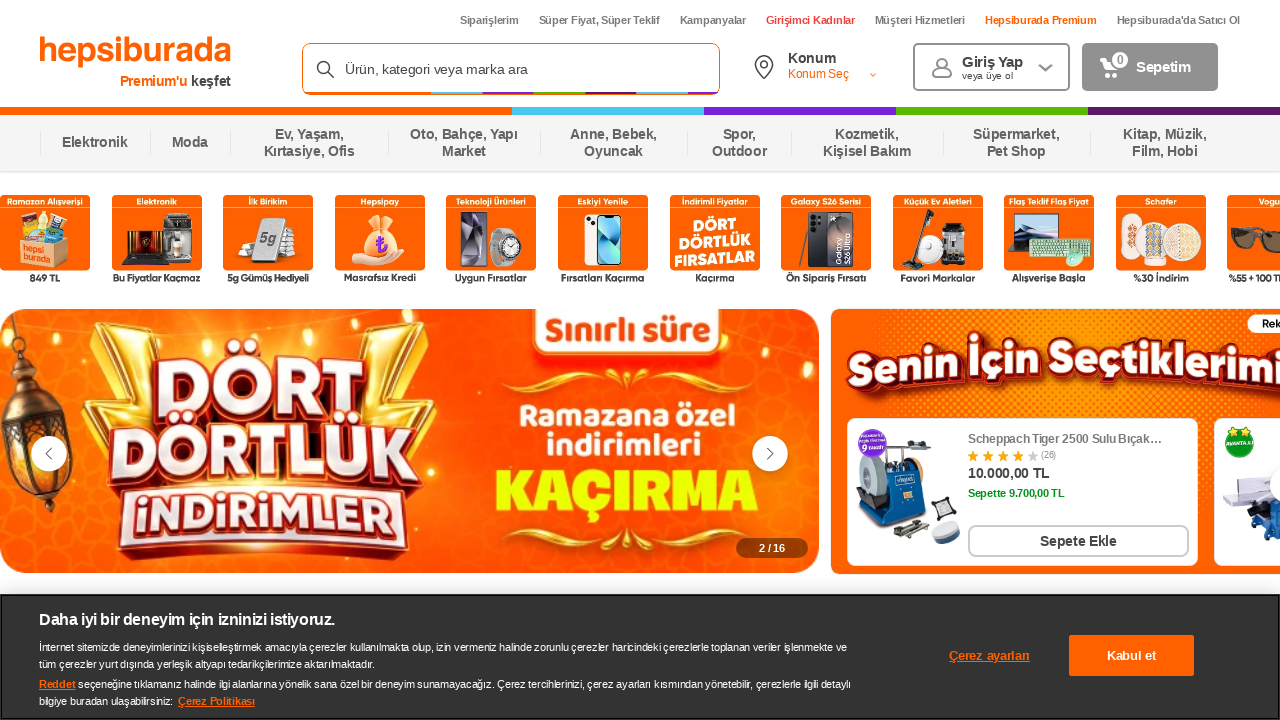

Waited for 'Süper Fiyat' link to be available
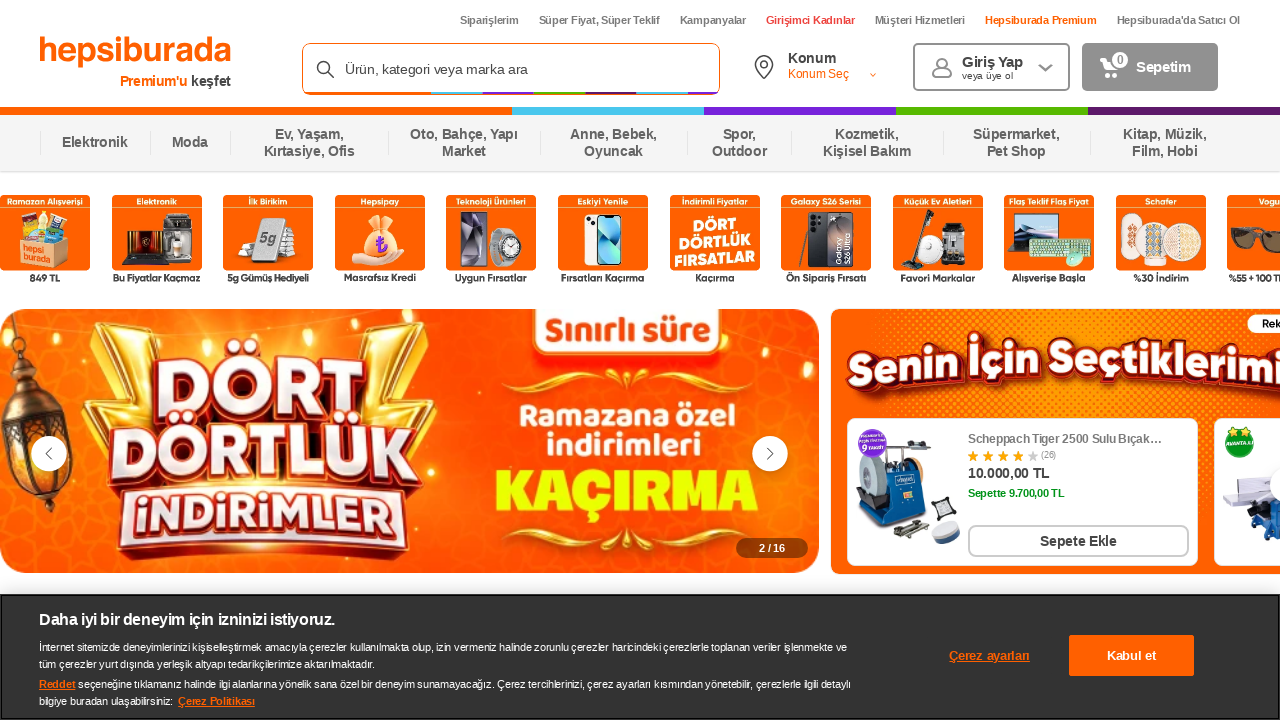

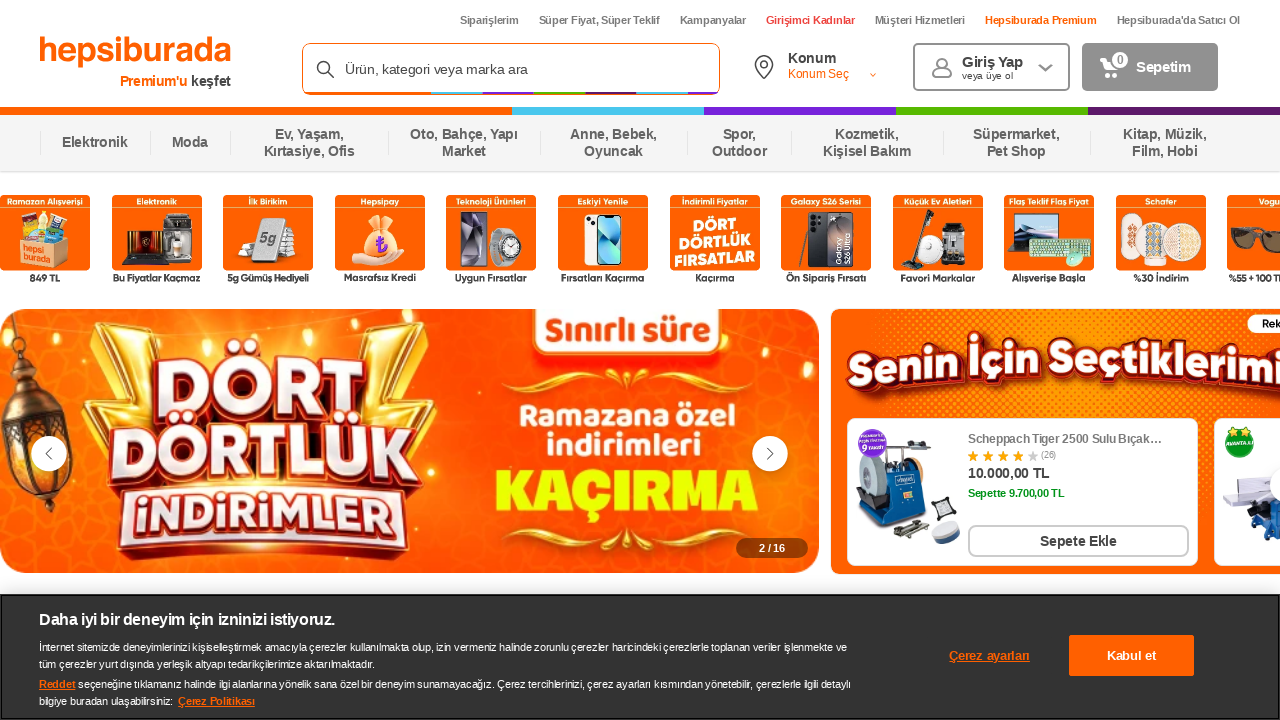